Tests TodoMVC application by adding three todo items, marking one as complete, and verifying the completed and active items are correctly filtered

Starting URL: https://todomvc.com/examples/emberjs/todomvc/dist/

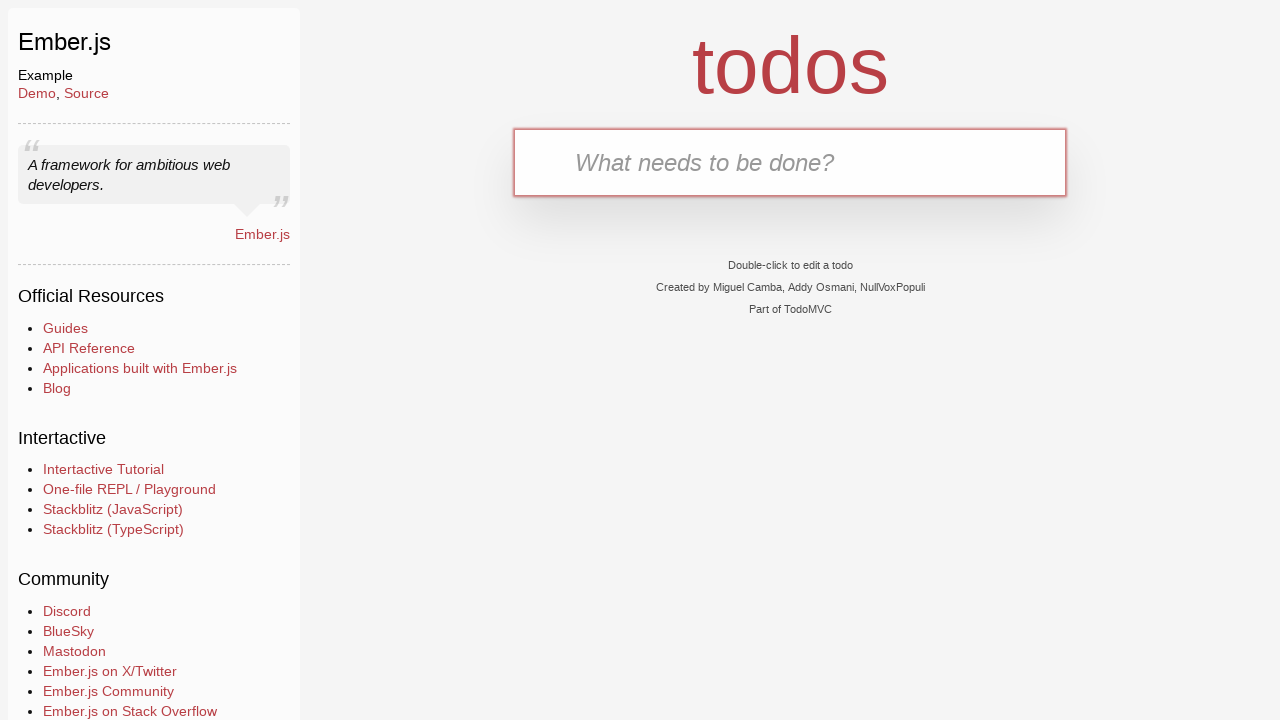

Filled first todo input with 'a' on .new-todo
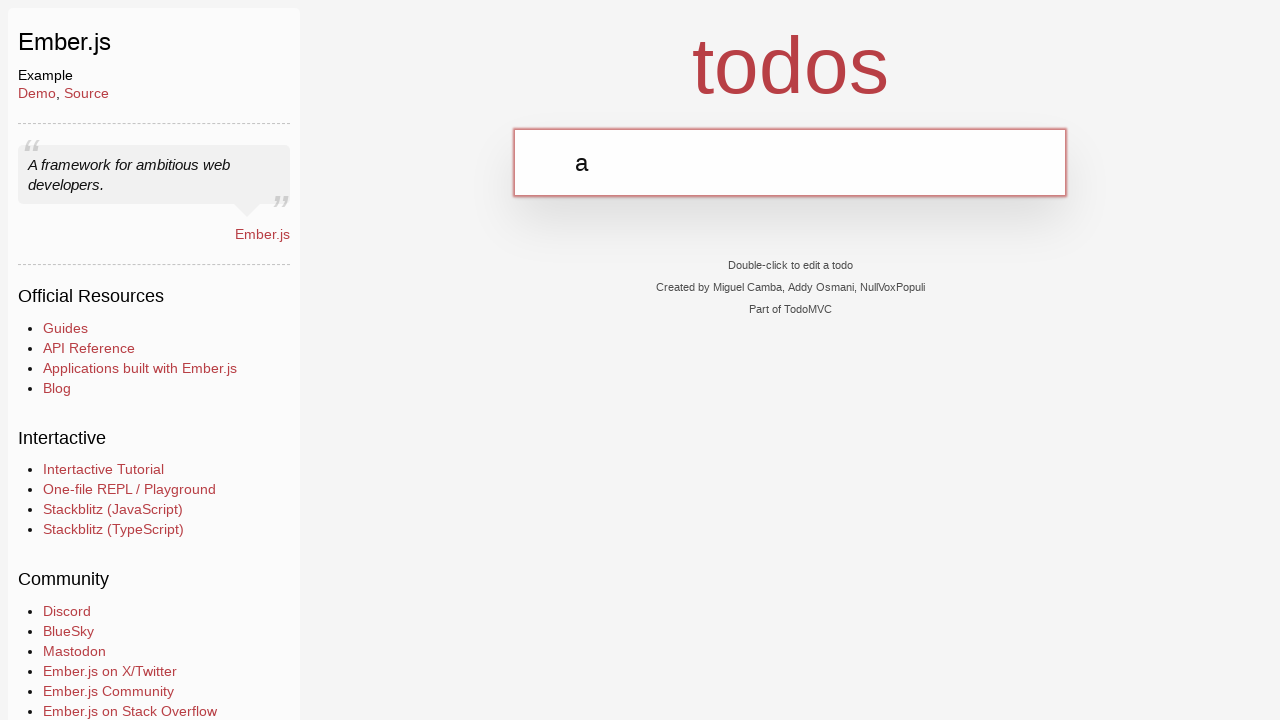

Pressed Enter to add first todo item 'a' on .new-todo
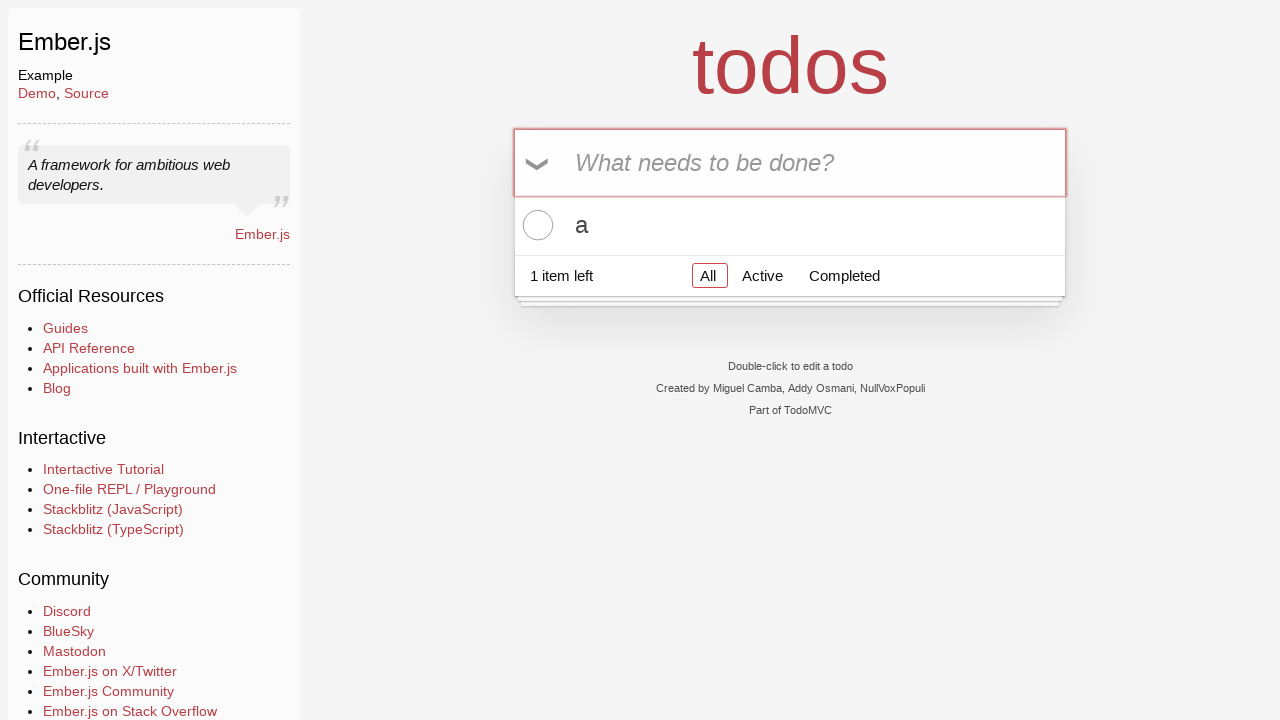

Filled second todo input with 'b' on .new-todo
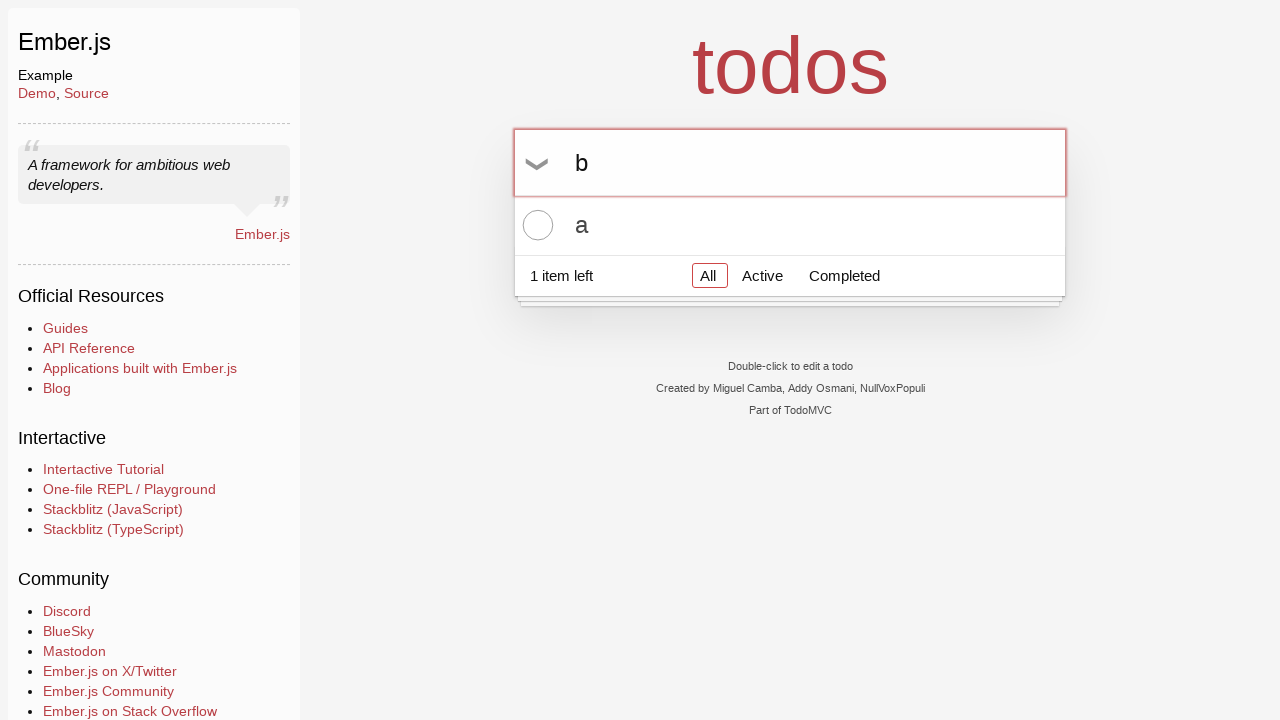

Pressed Enter to add second todo item 'b' on .new-todo
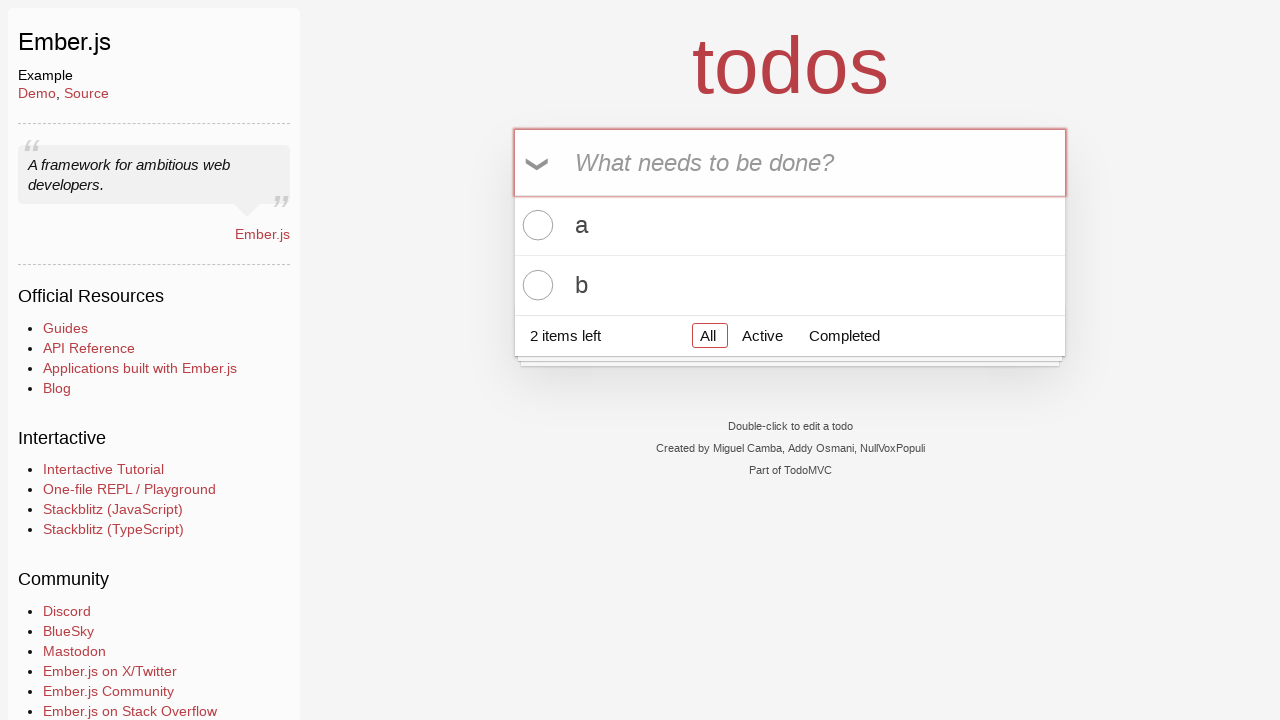

Filled third todo input with 'c' on .new-todo
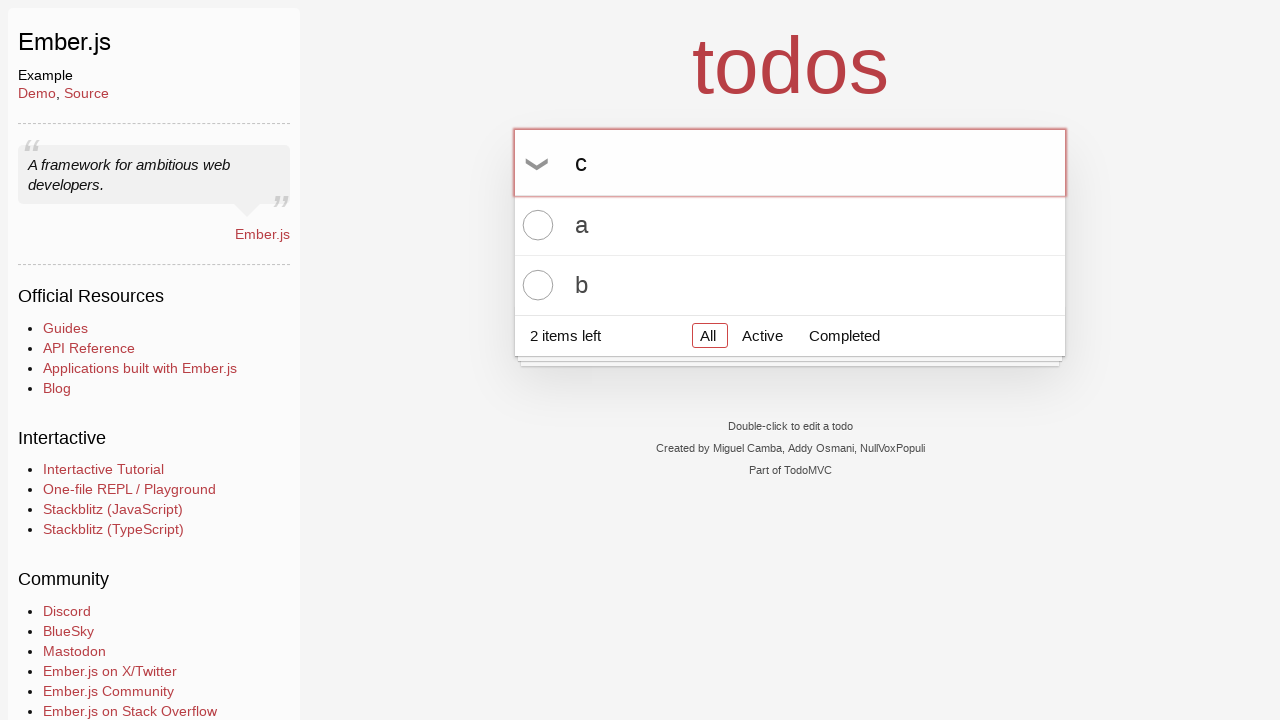

Pressed Enter to add third todo item 'c' on .new-todo
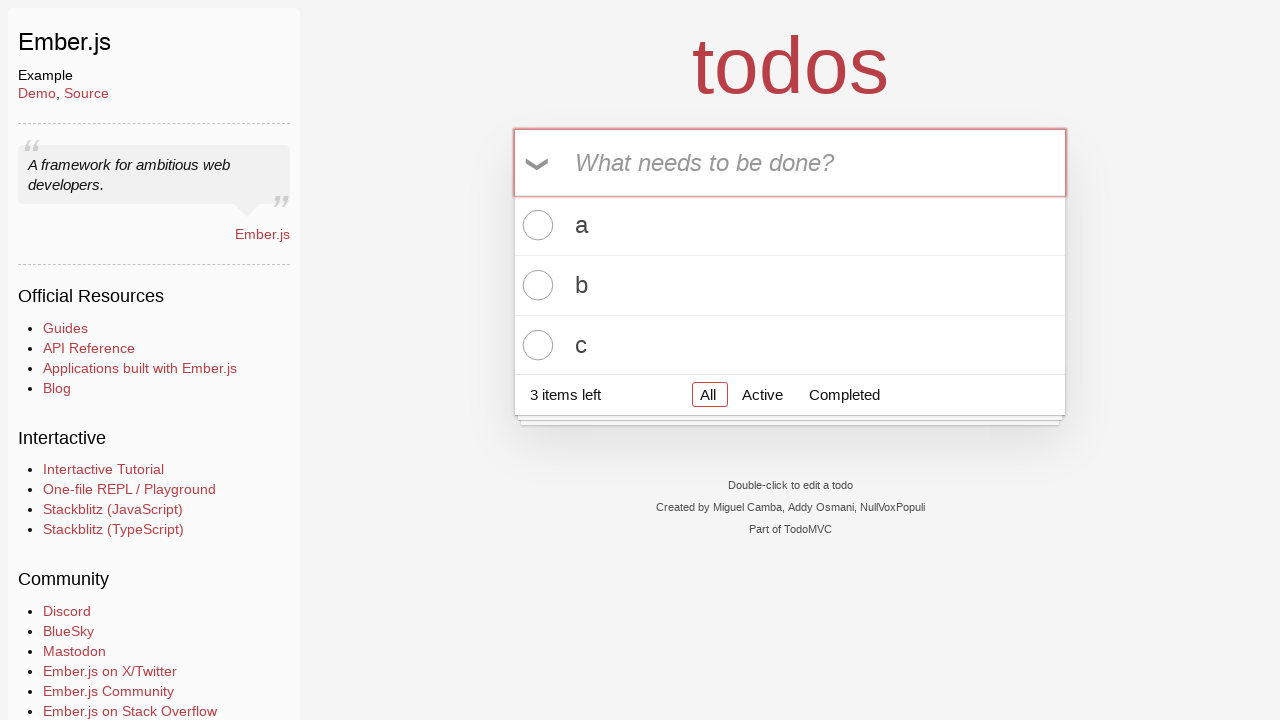

All three todo items appeared in the todo list
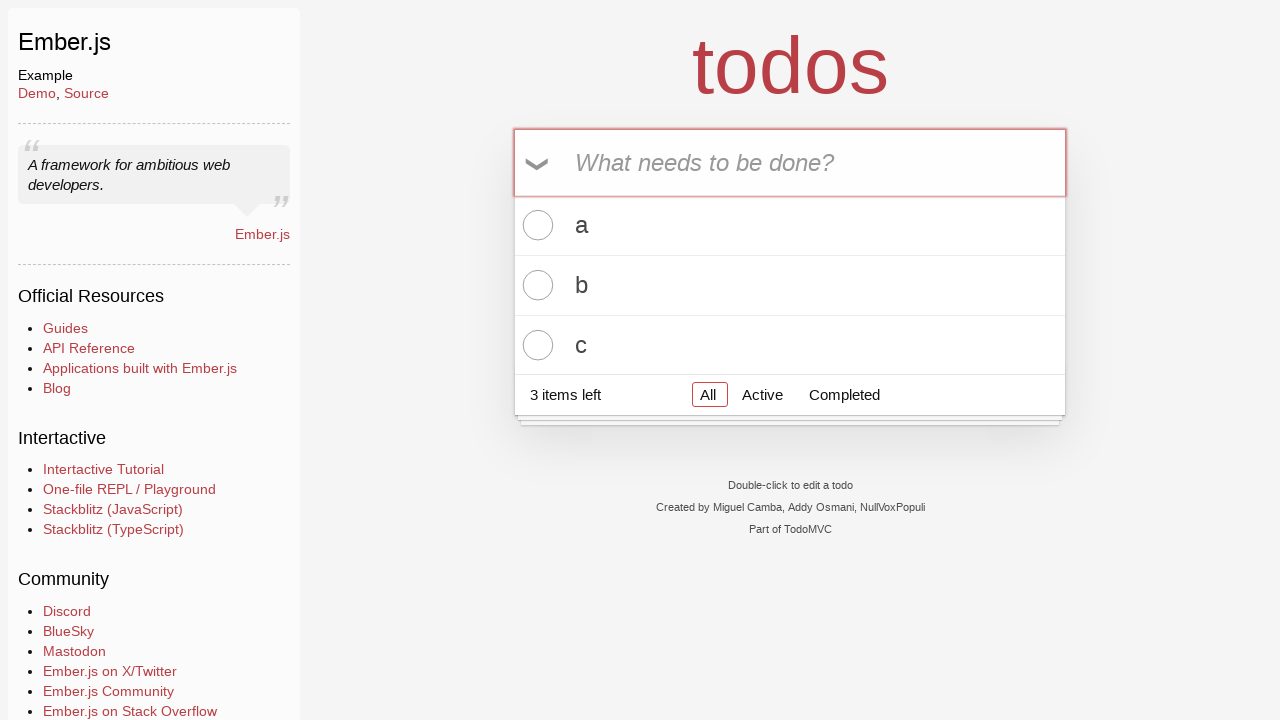

Marked second todo item 'b' as complete at (535, 285) on .todo-list li >> nth=1 >> .toggle
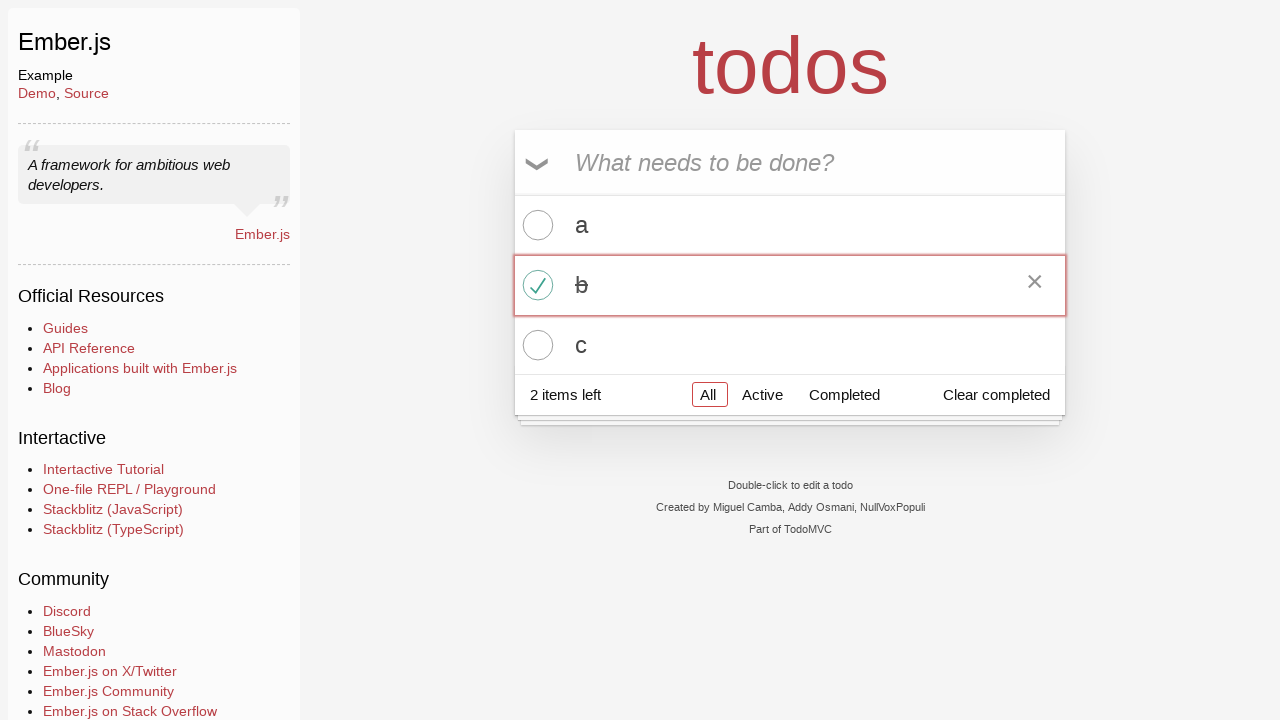

Verified completed todo item is visible
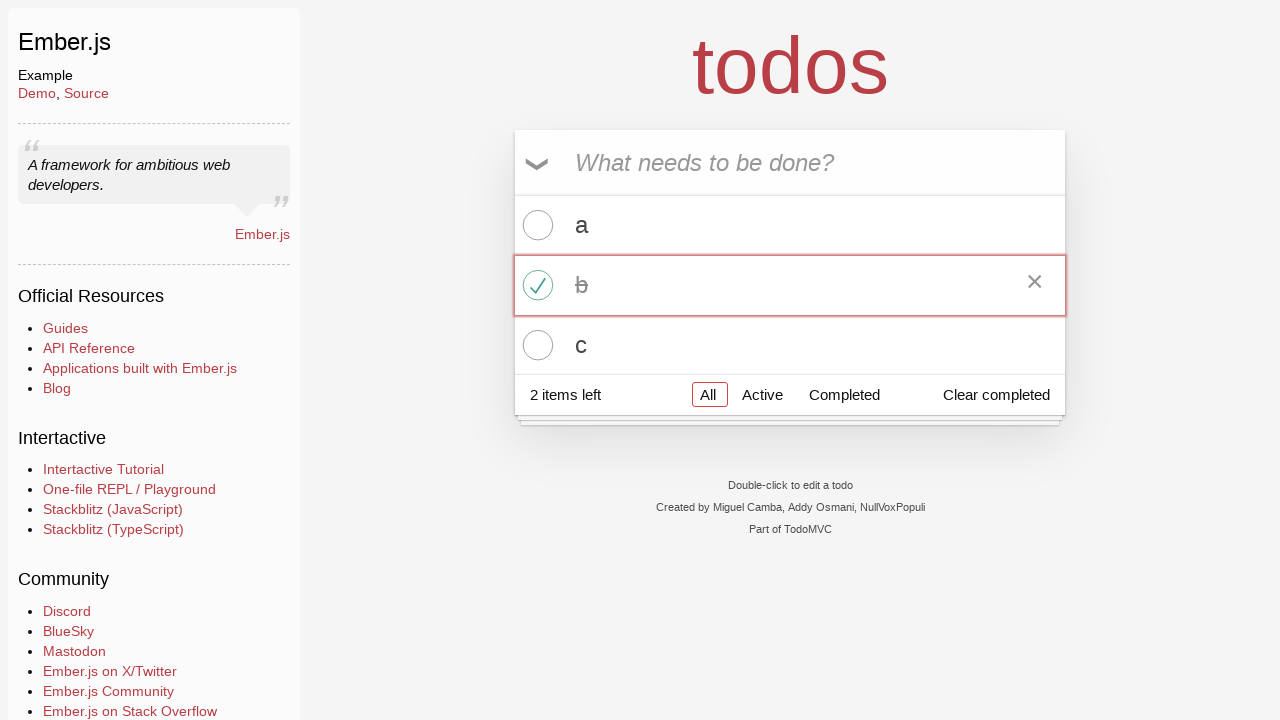

Located active (uncompleted) todo items
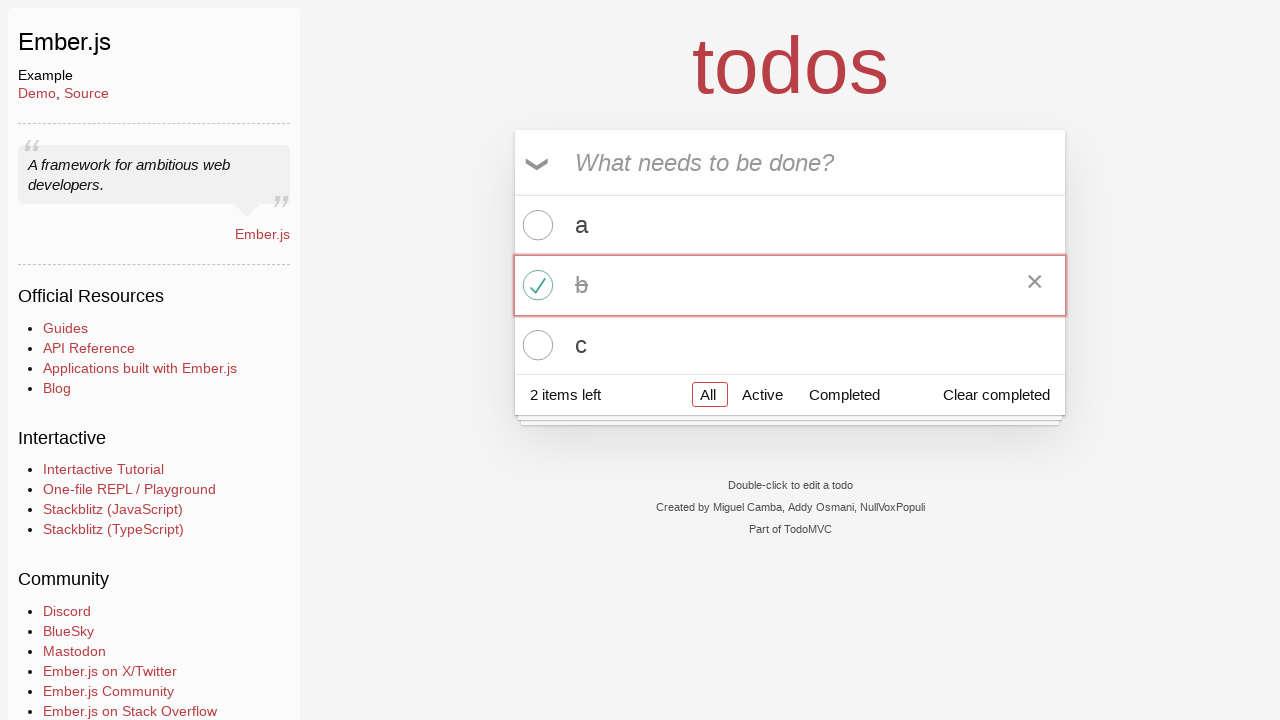

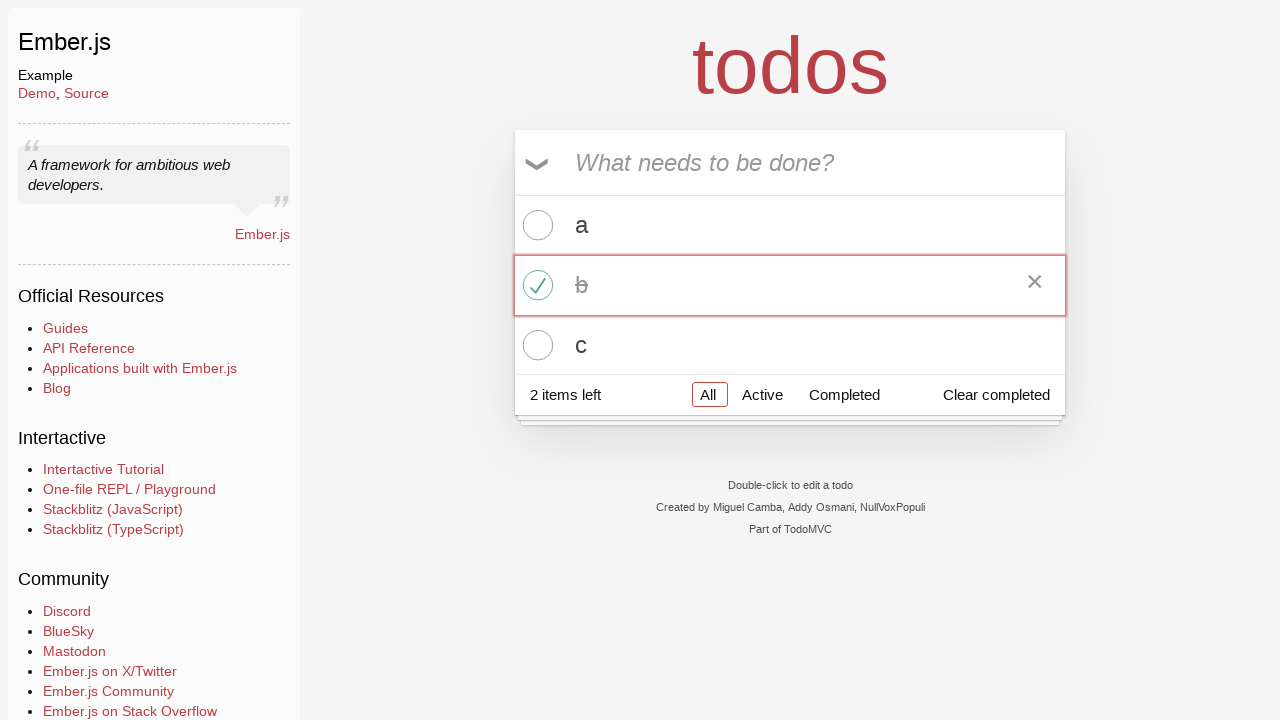